Navigates to Nav Canada's aviation weather RVR (Runway Visual Range) page for Saskatoon airport (CYXE) and waits for the page to load

Starting URL: https://atm.navcanada.ca/atm/iwv/CYXE

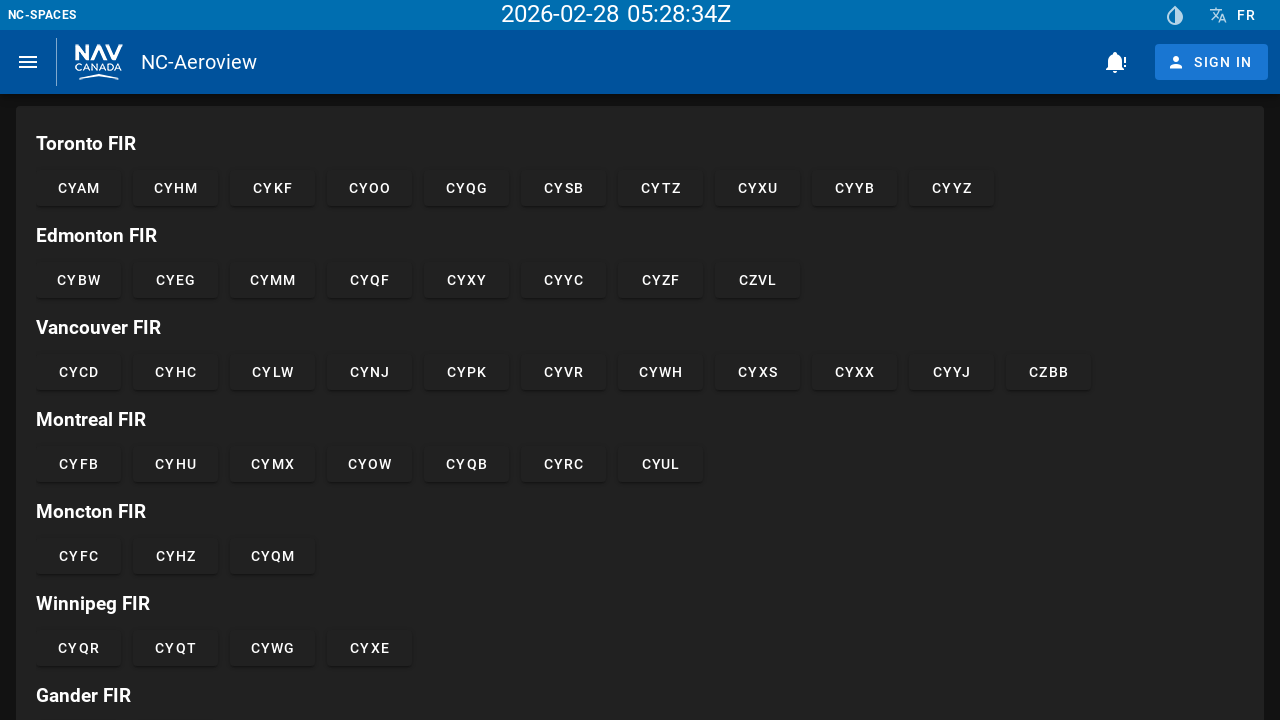

Waited for RVR page to load (networkidle)
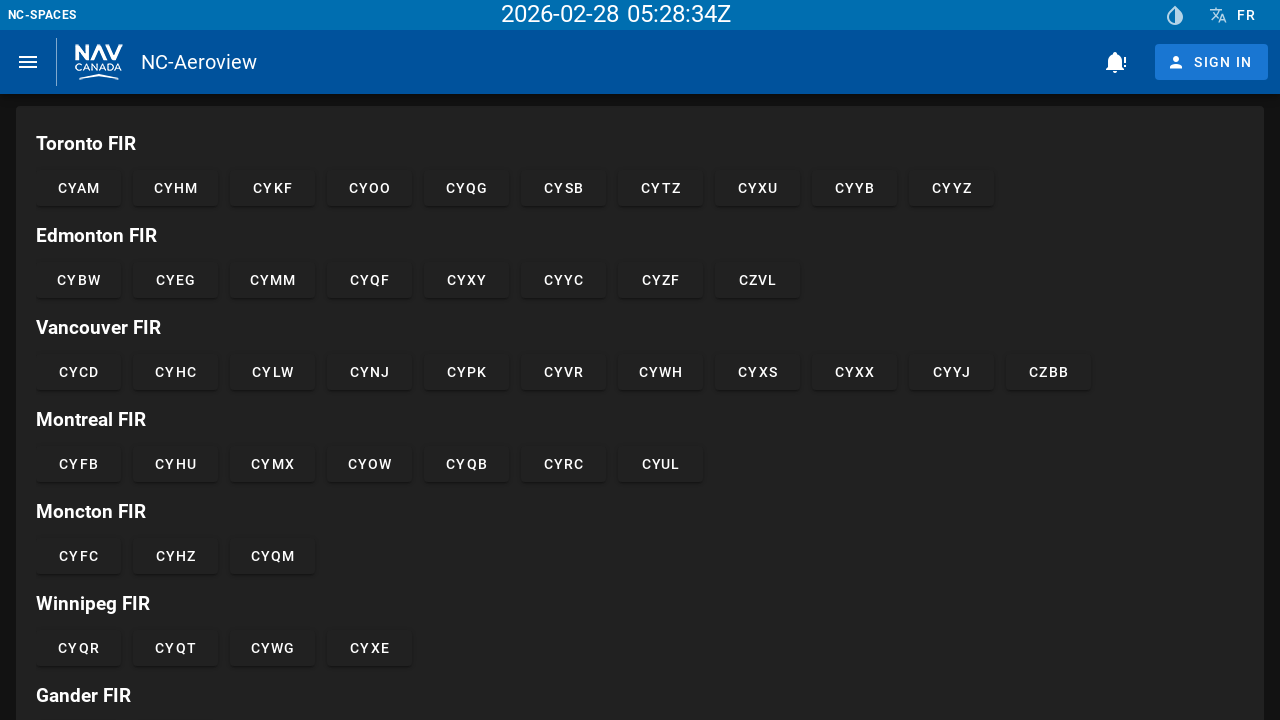

Navigated to GFA 0-hour image
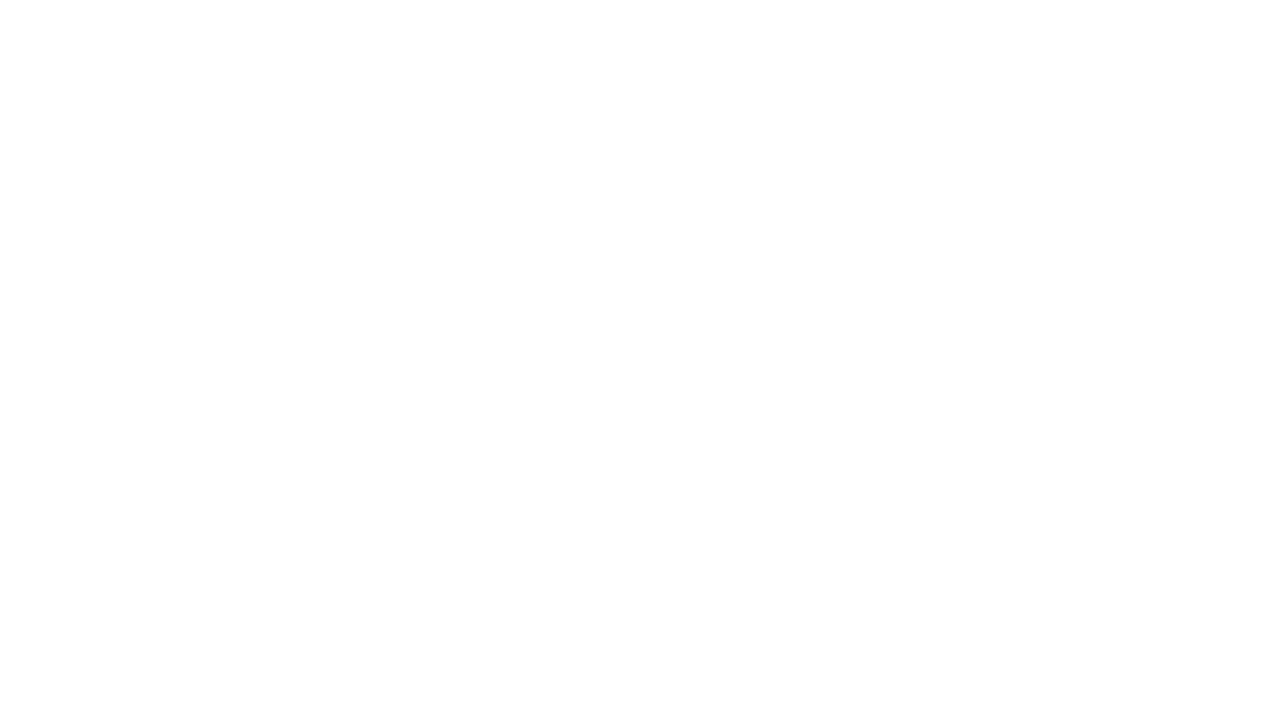

GFA 0-hour image loaded
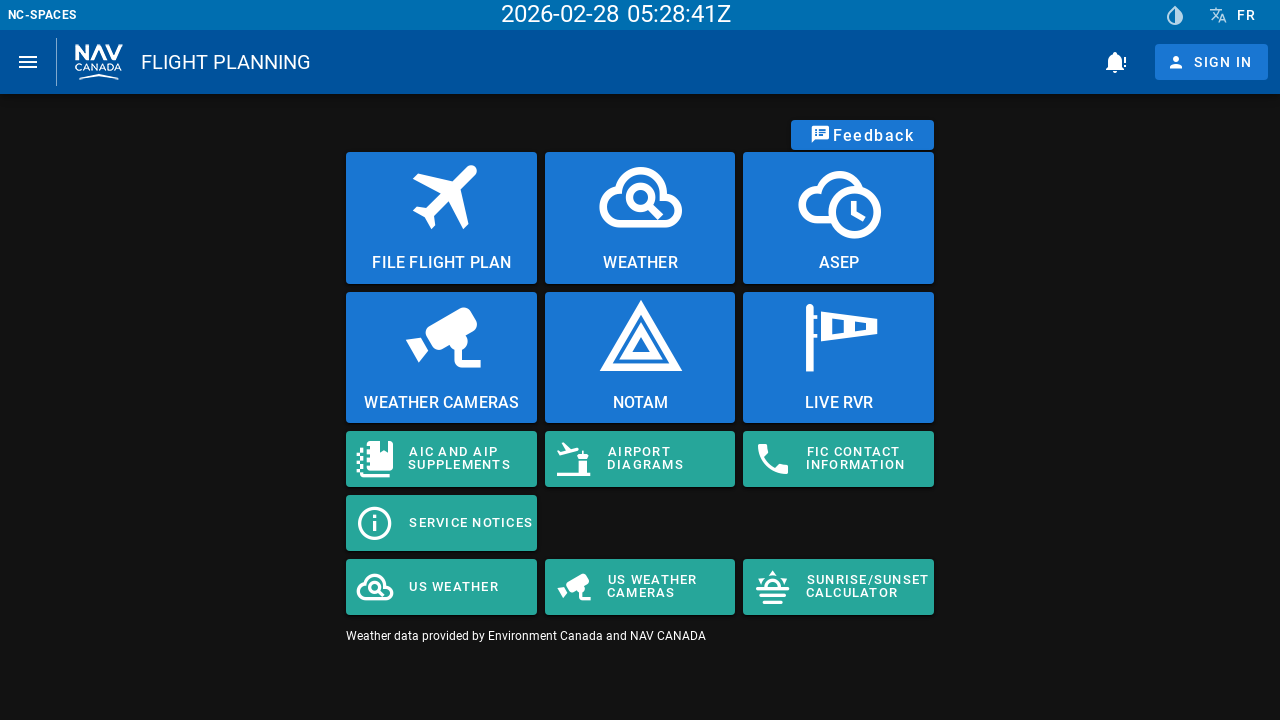

Navigated to GFA 6-hour image
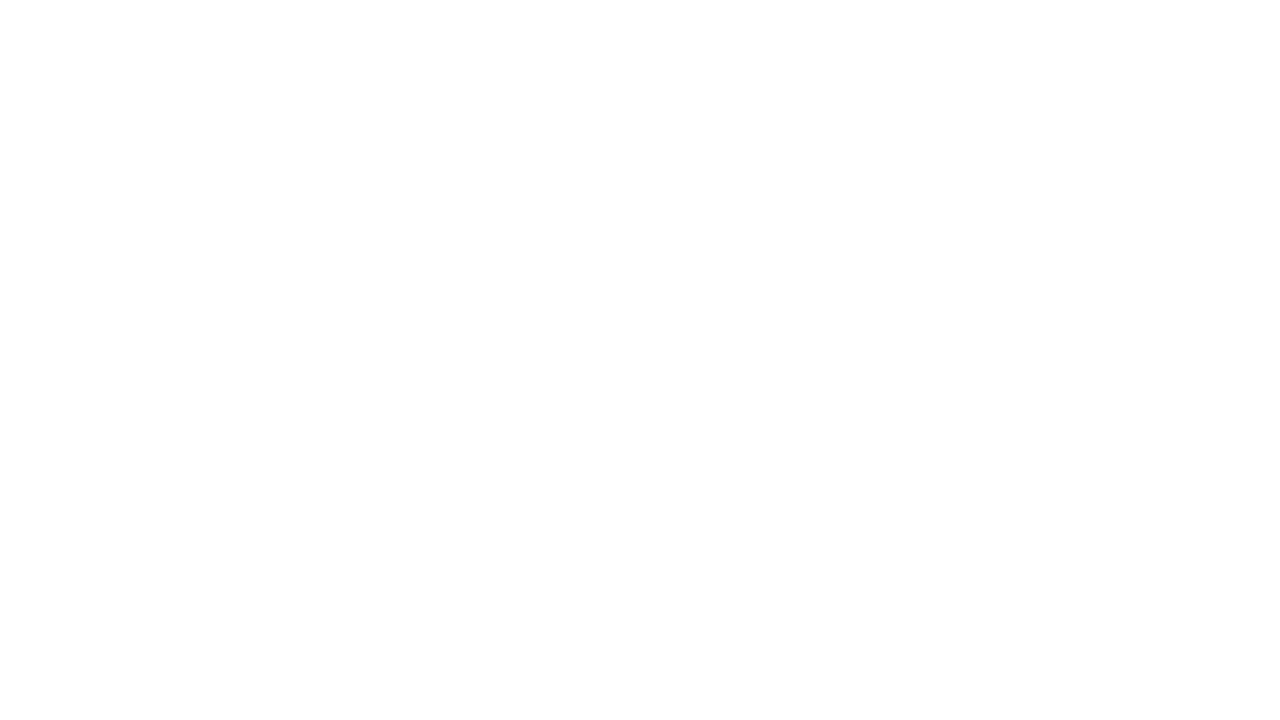

GFA 6-hour image loaded
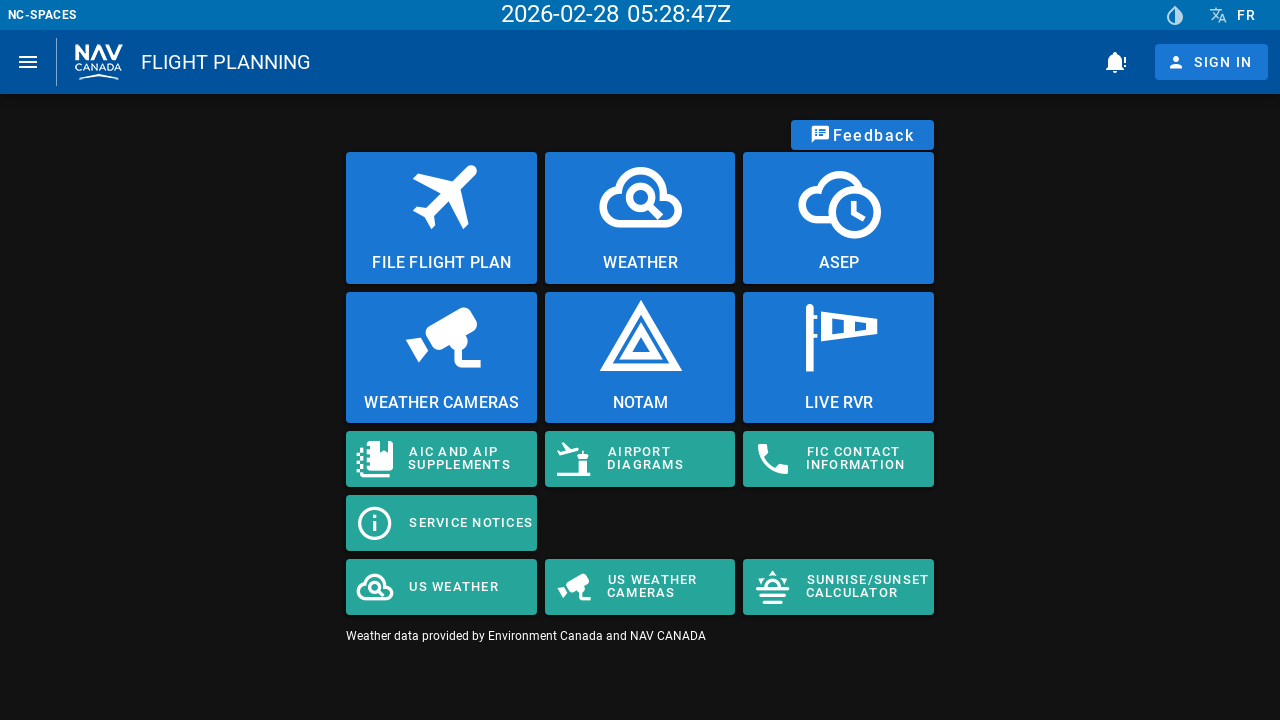

Navigated to GFA 12-hour image
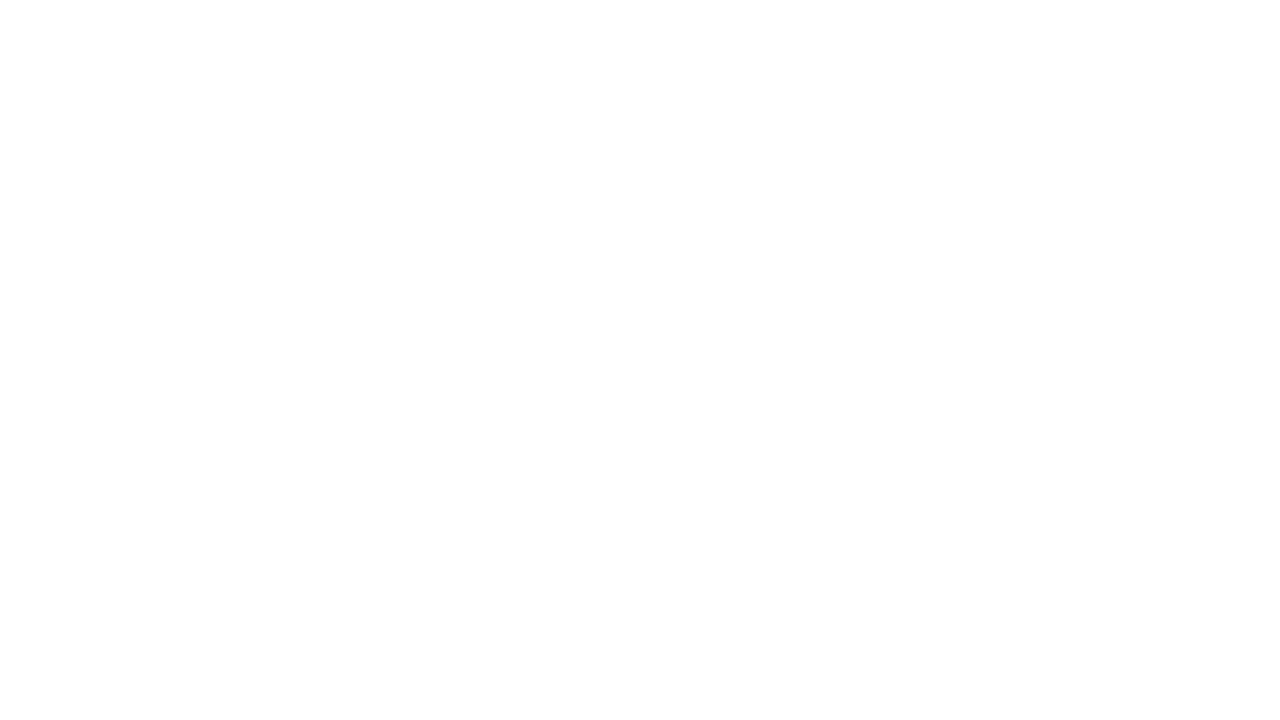

GFA 12-hour image loaded
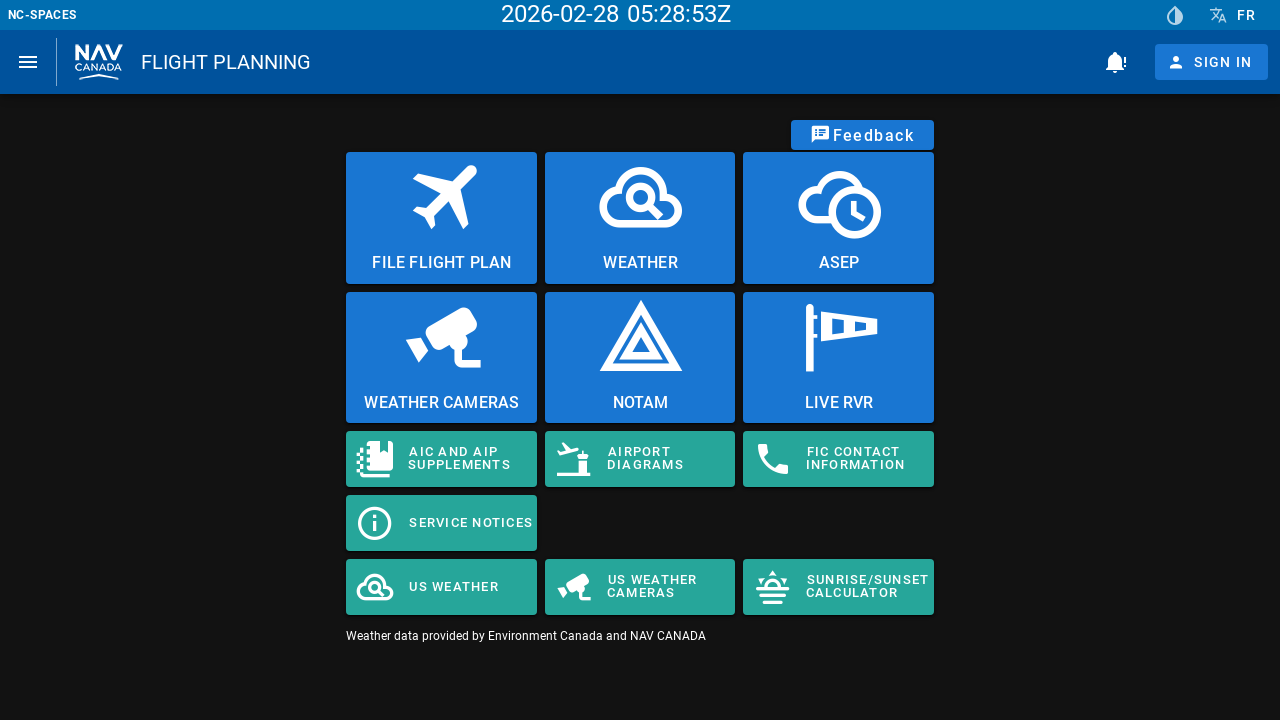

Navigated to South route METAR page (CYXE to CYQR via CYYN)
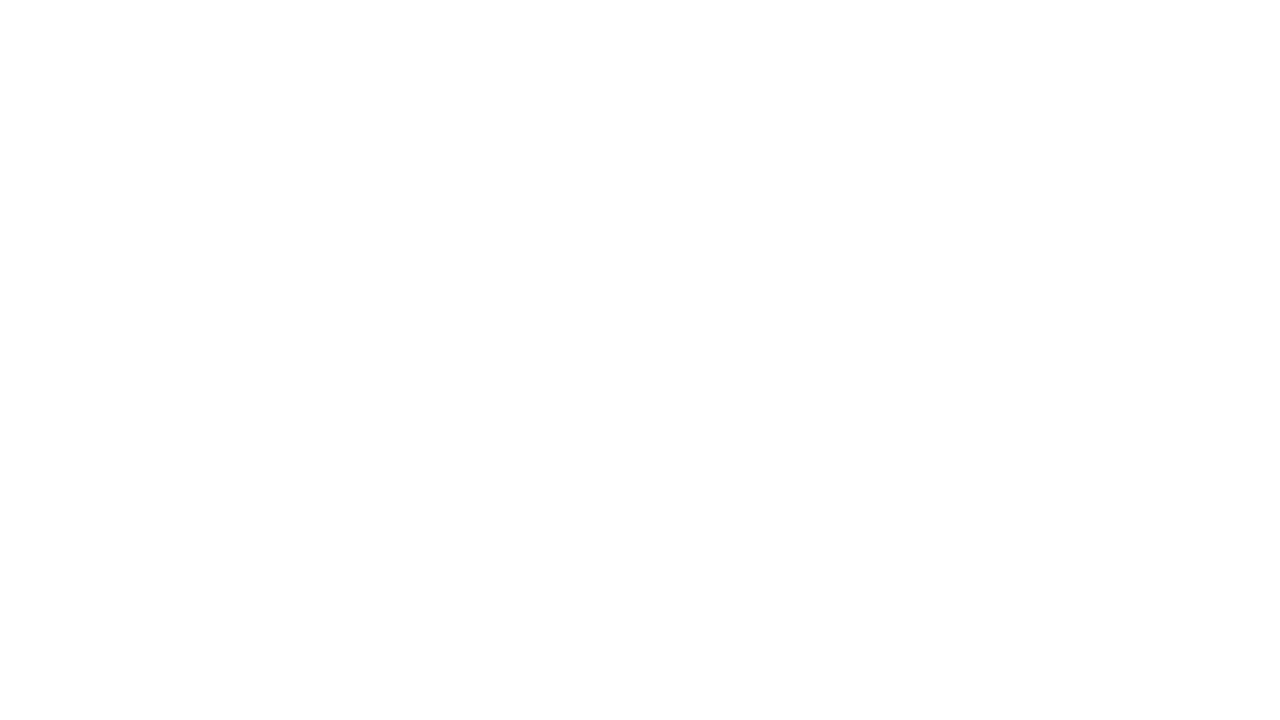

South route METAR page loaded
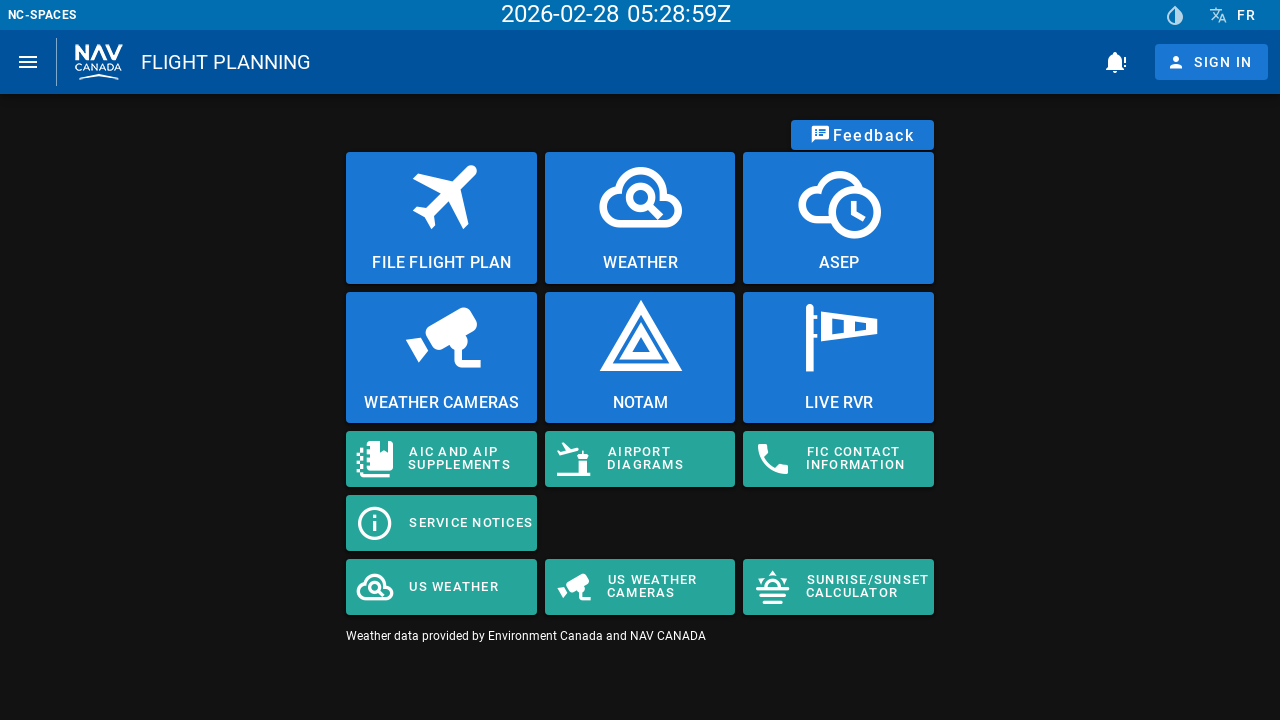

Scrolled down to view South route METAR content
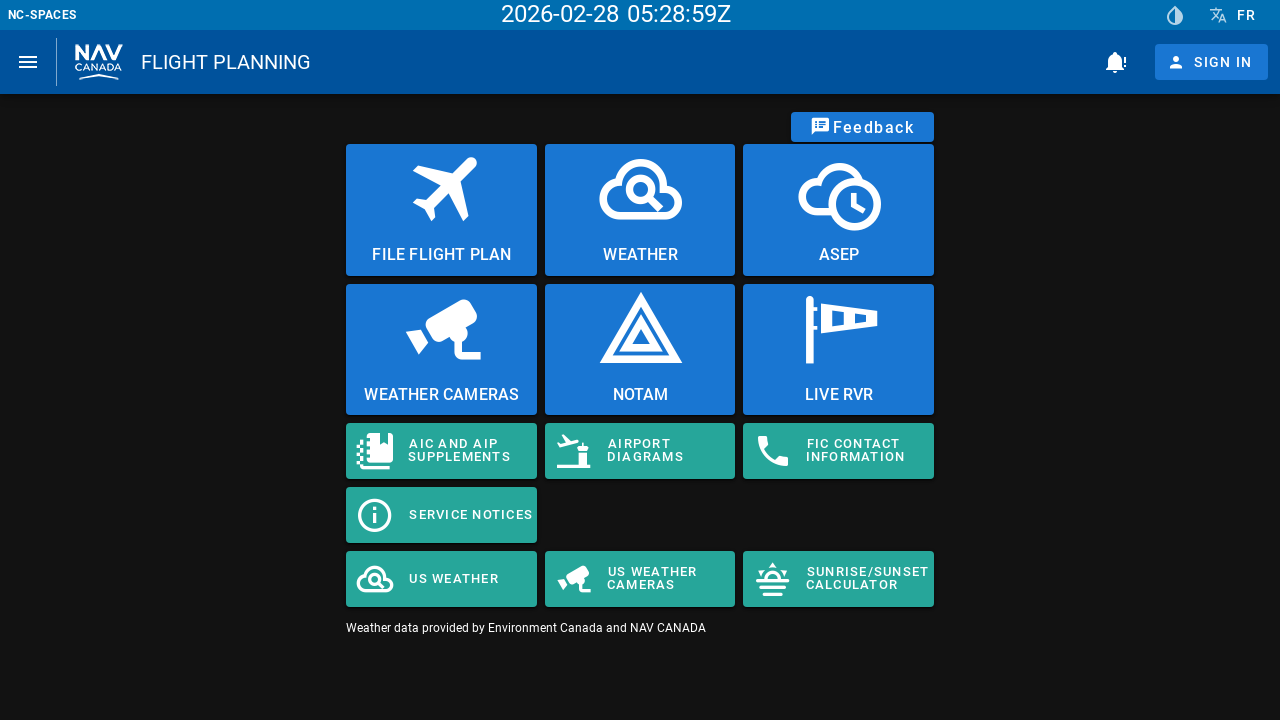

Navigated to North route METAR page (CYXE to CYQW via CYLL)
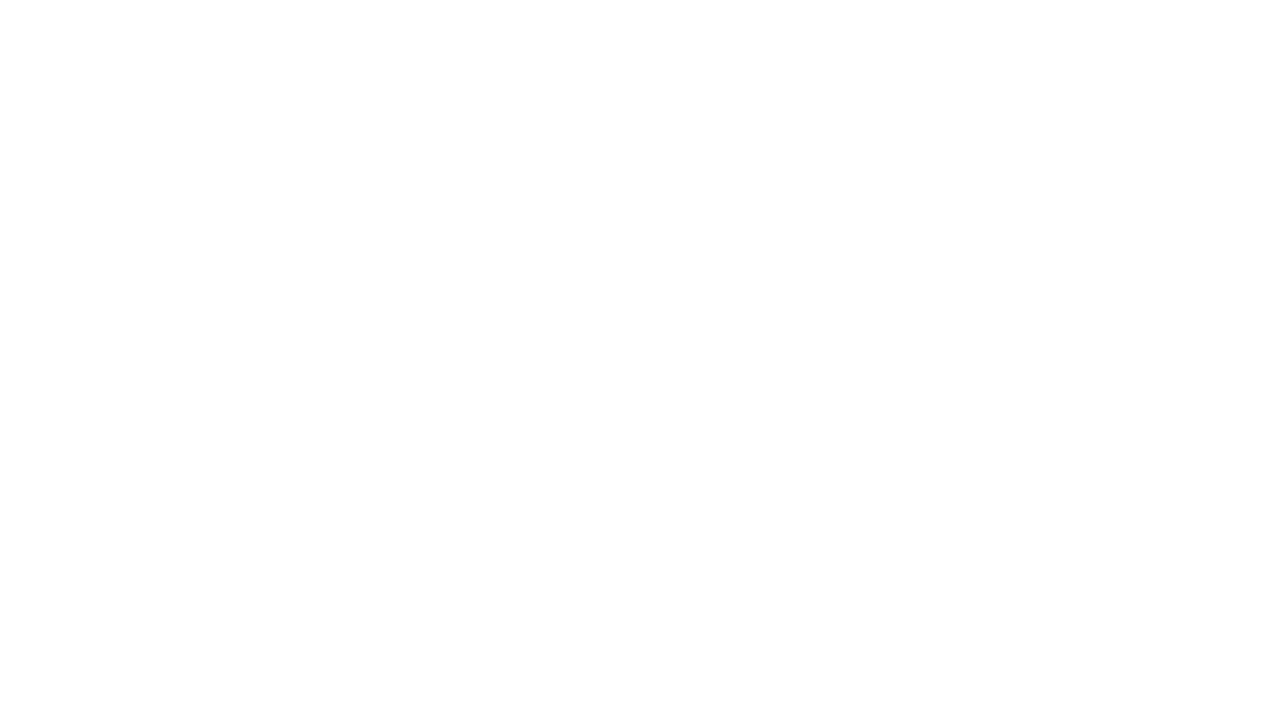

North route METAR page loaded
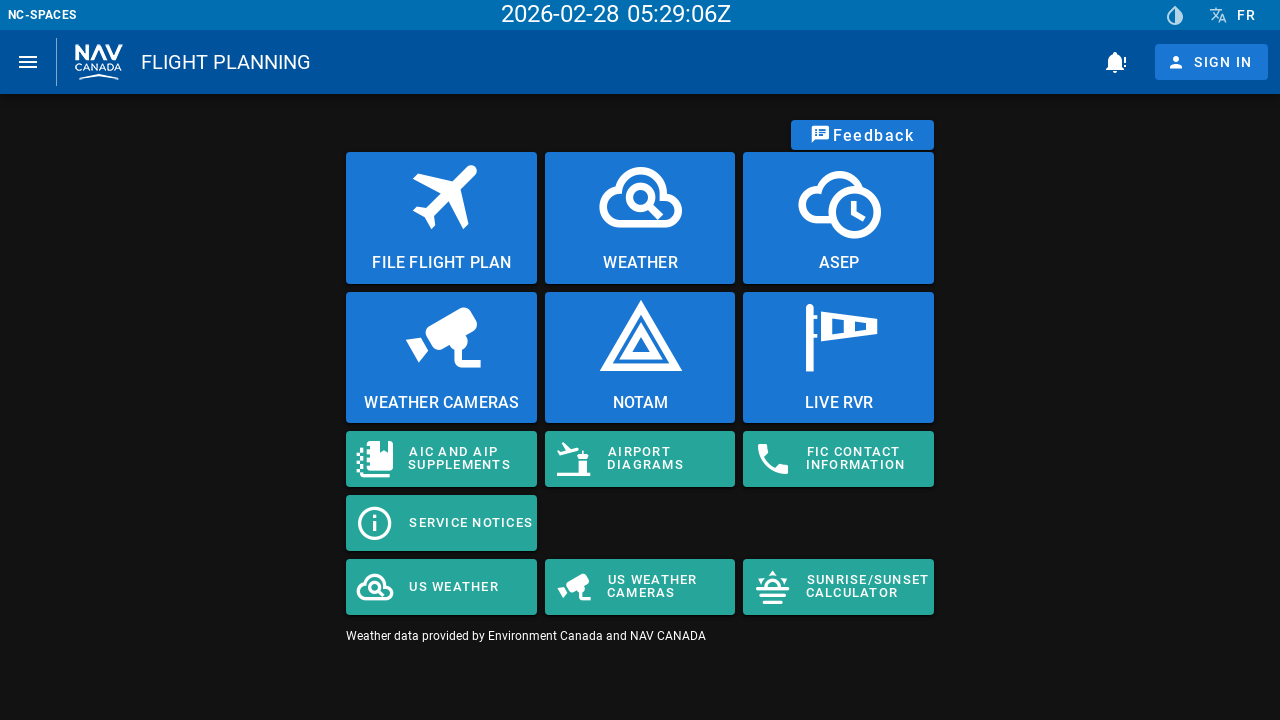

Scrolled down to view North route METAR content
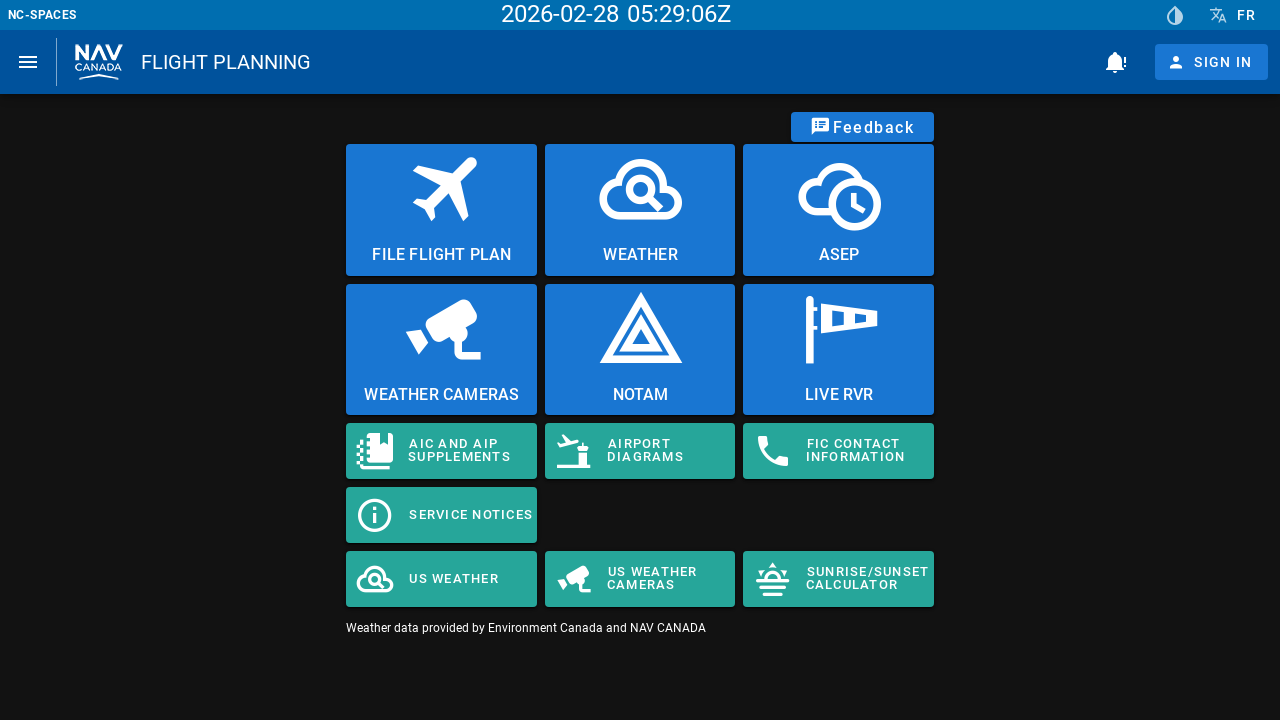

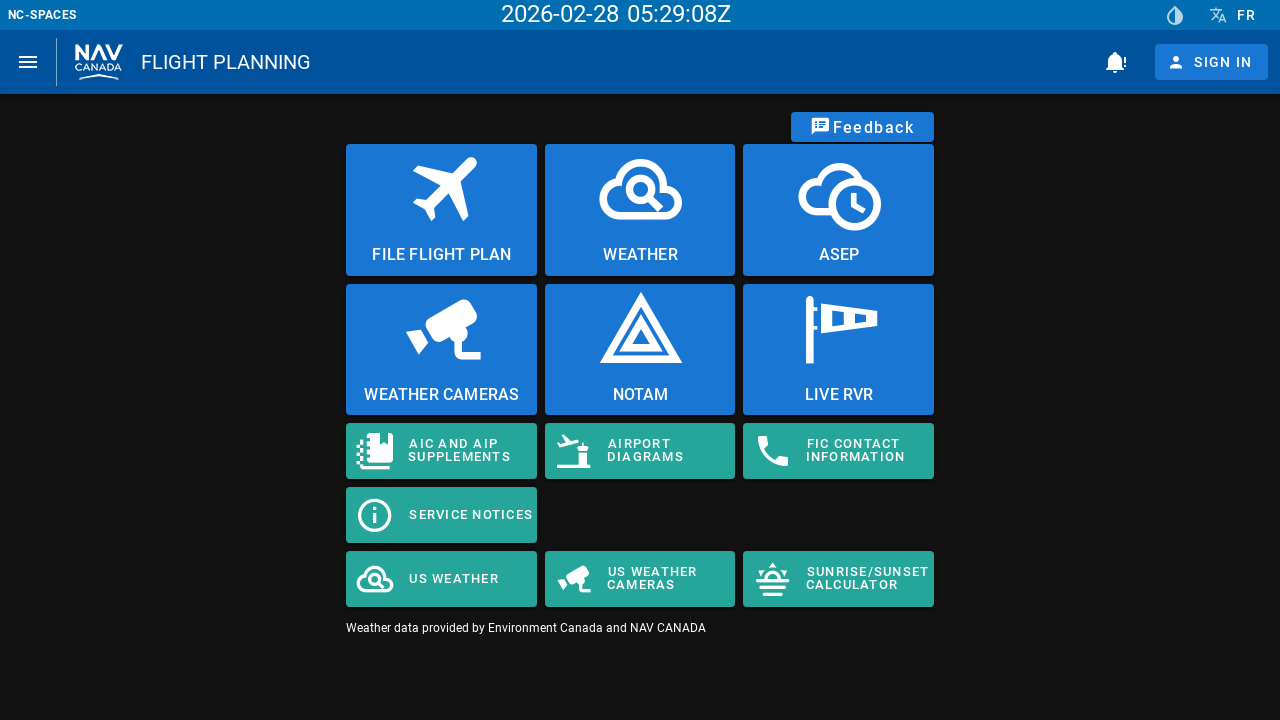